Navigates to a Stepik lesson page, fills in an answer in the textarea field, and clicks the submit button to submit the answer.

Starting URL: https://stepik.org/lesson/25969/step/12

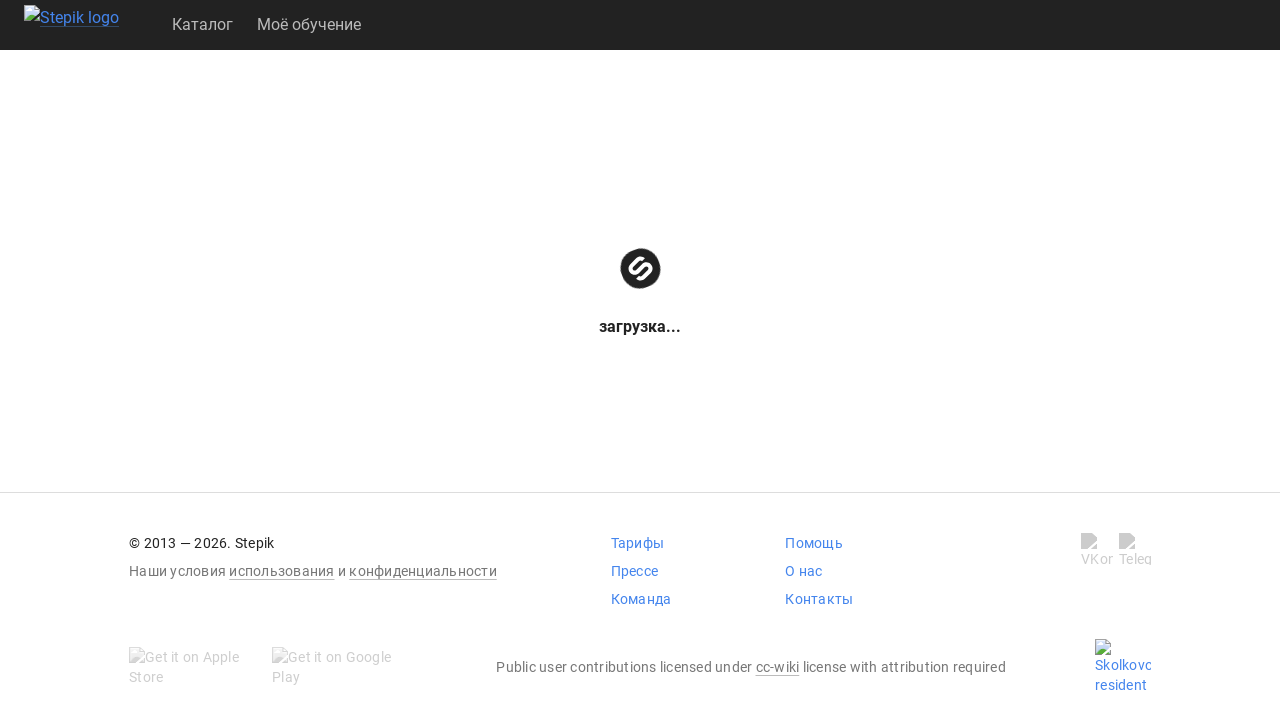

Waited for textarea to be visible
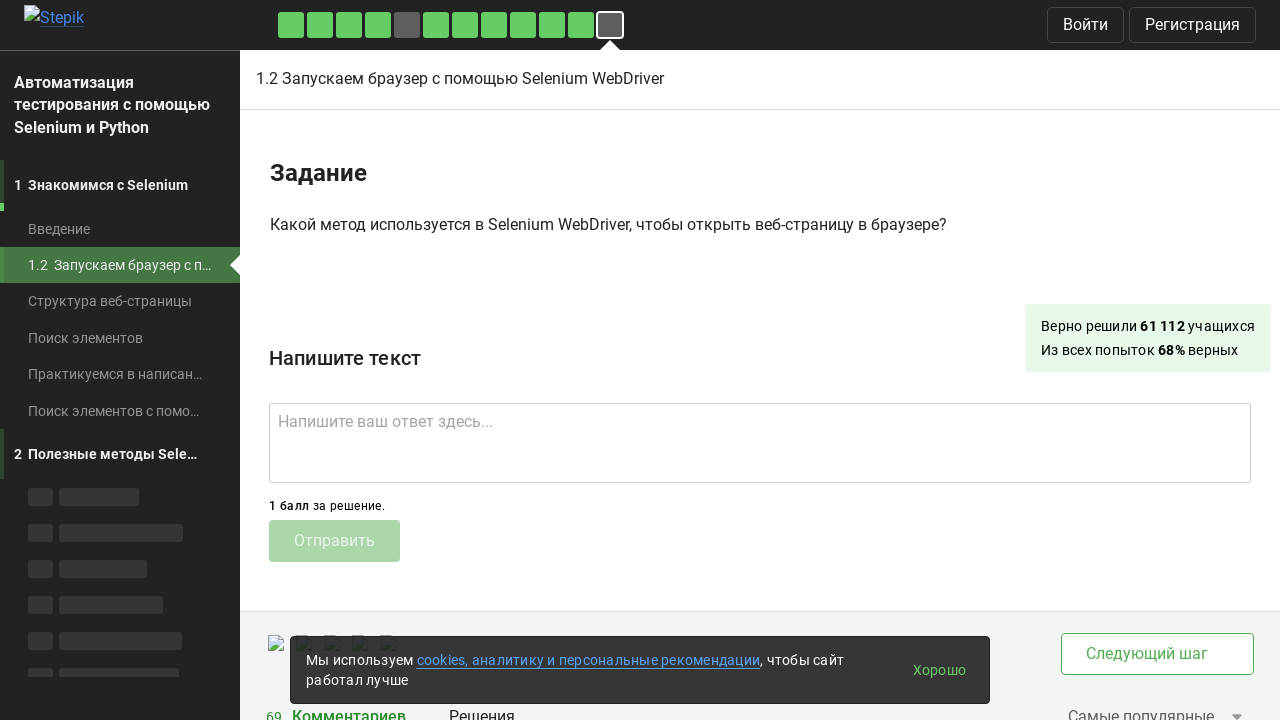

Filled textarea with answer 'get()' on .textarea
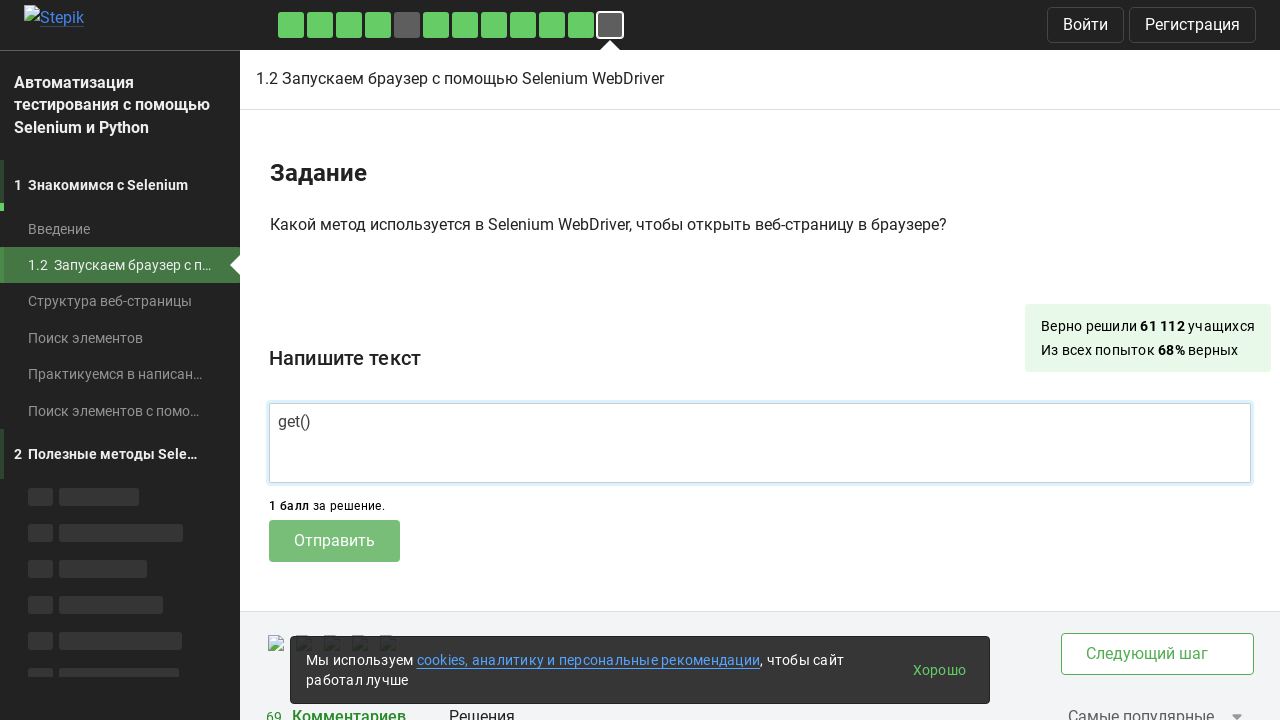

Clicked submit button to submit the answer at (334, 541) on .submit-submission
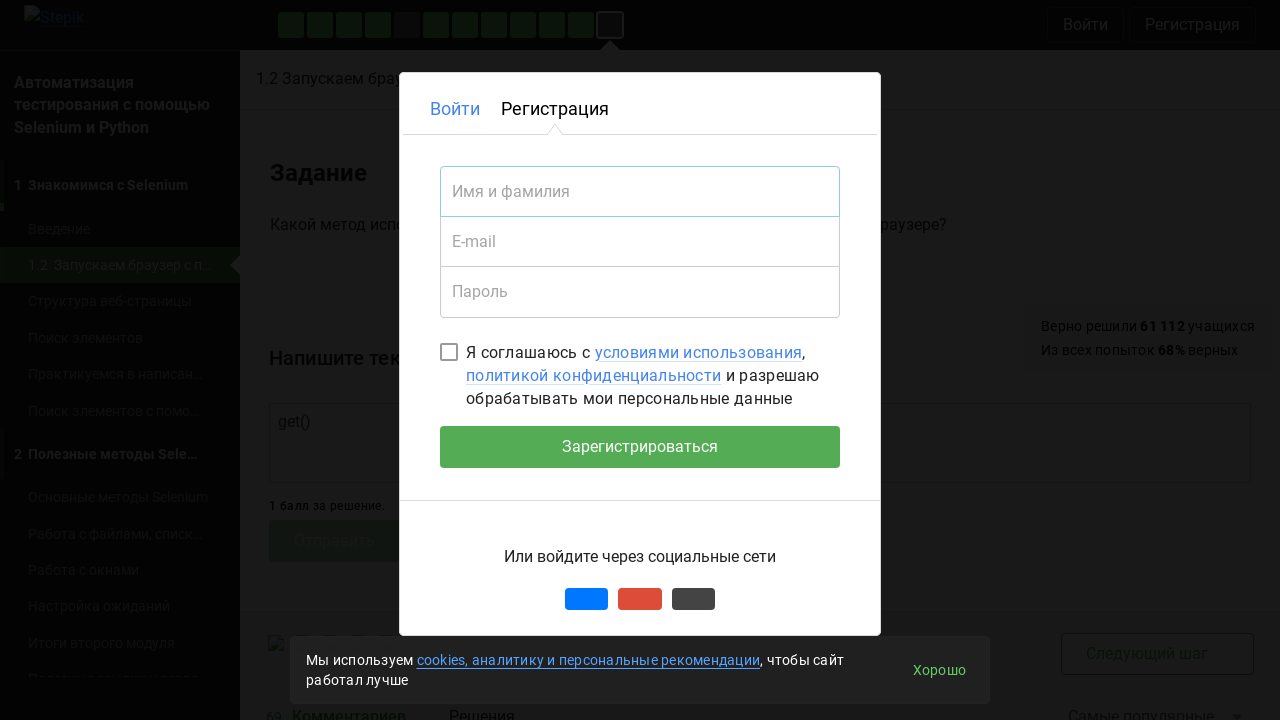

Waited 2 seconds for submission to process
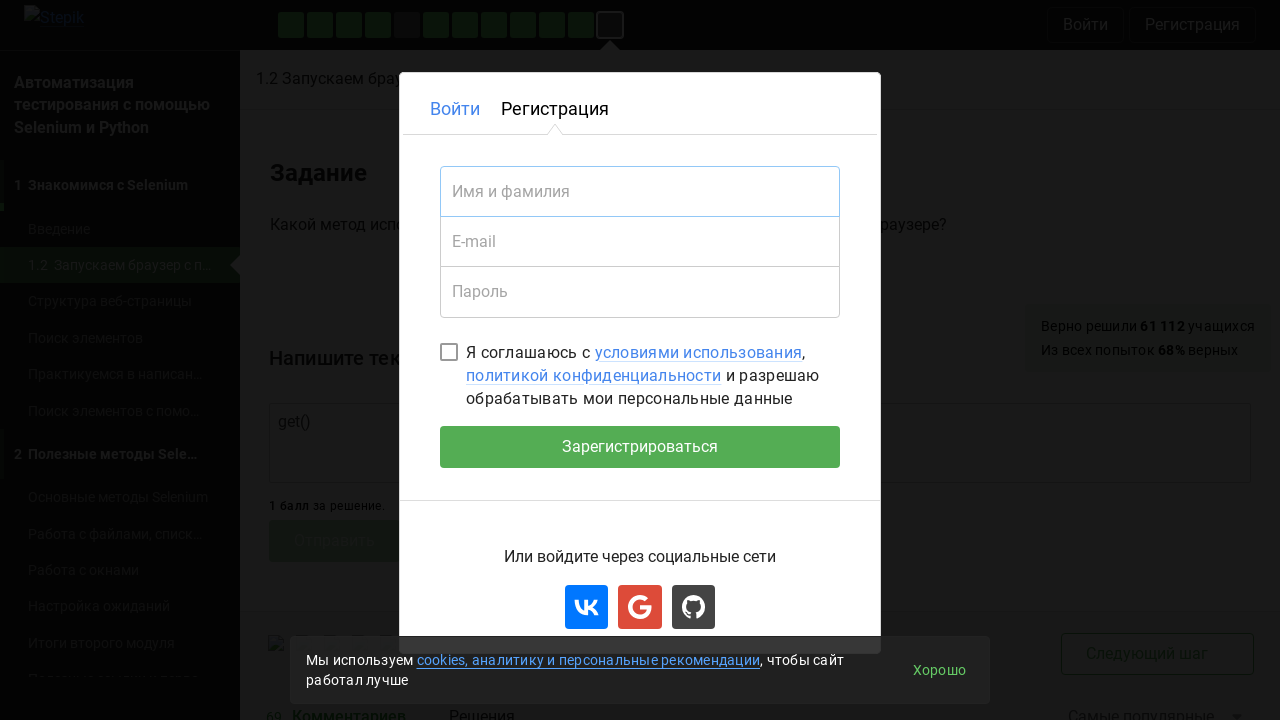

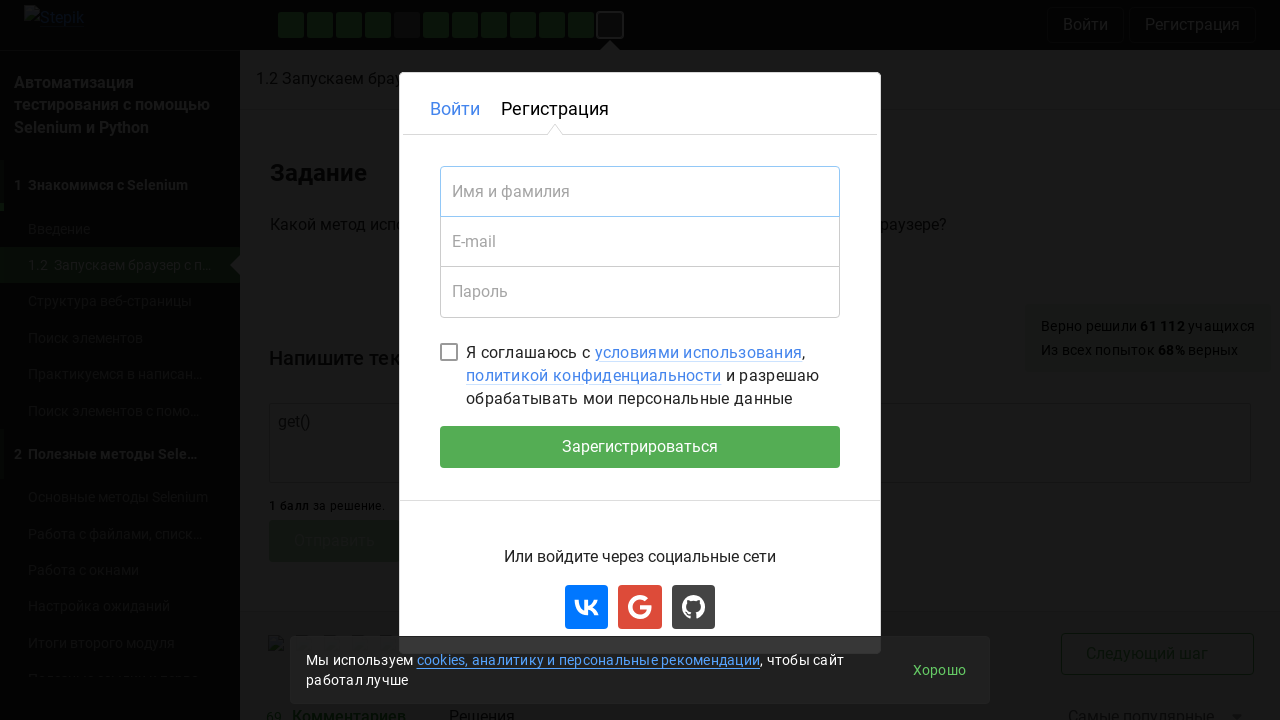